Tests AJIO website's search and filter functionality by searching for bags, applying gender and category filters, and verifying that products are displayed with their brand and name information

Starting URL: https://www.ajio.com/

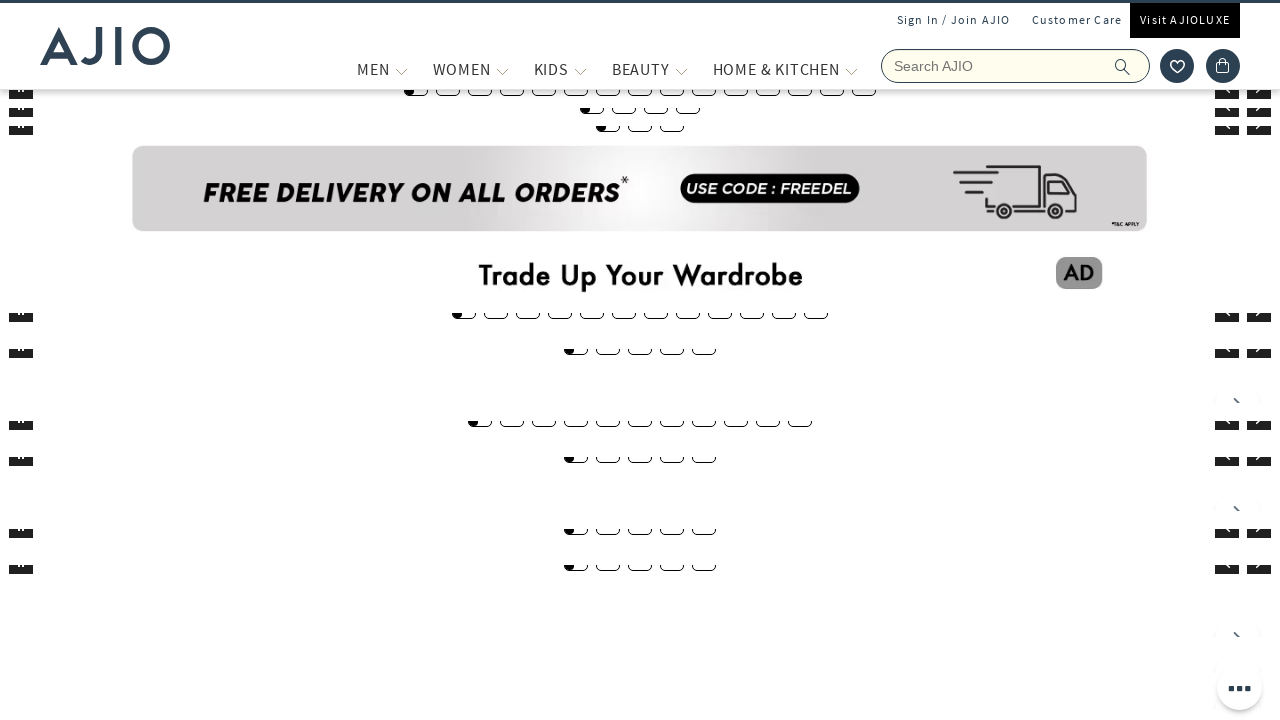

Filled search field with 'bags' on input[name='searchVal']
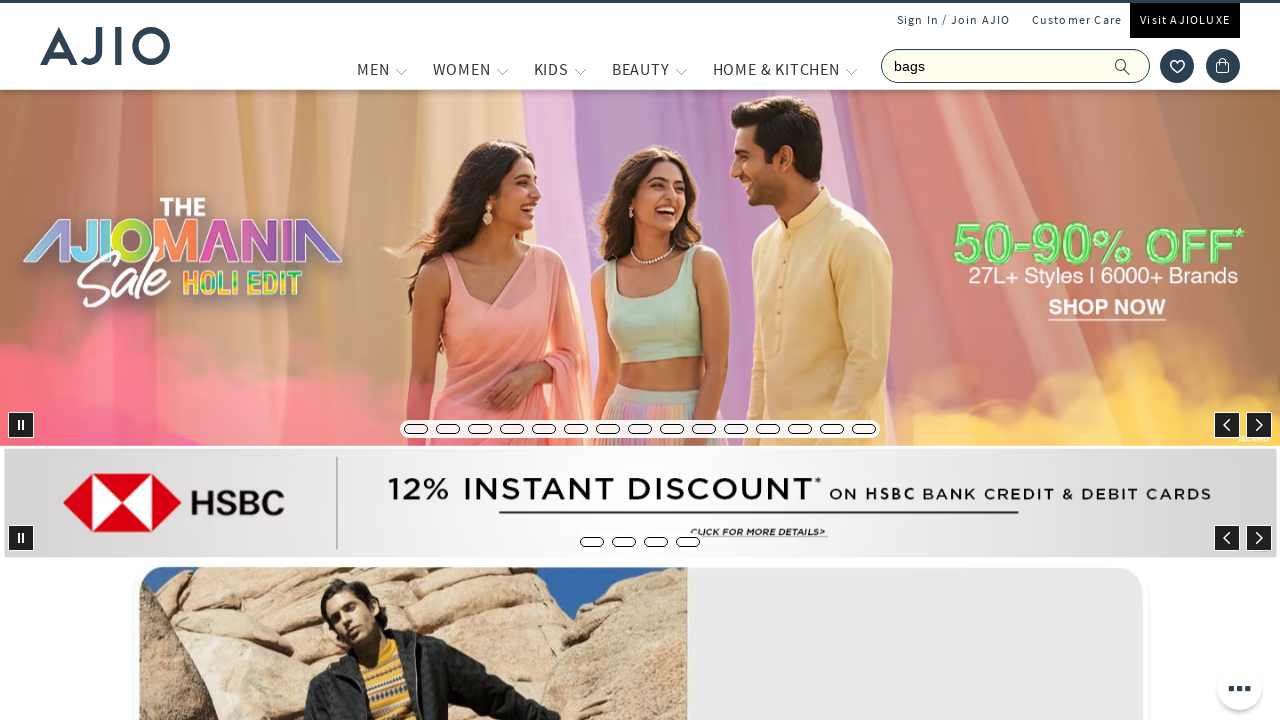

Pressed Enter to search for bags on input[name='searchVal']
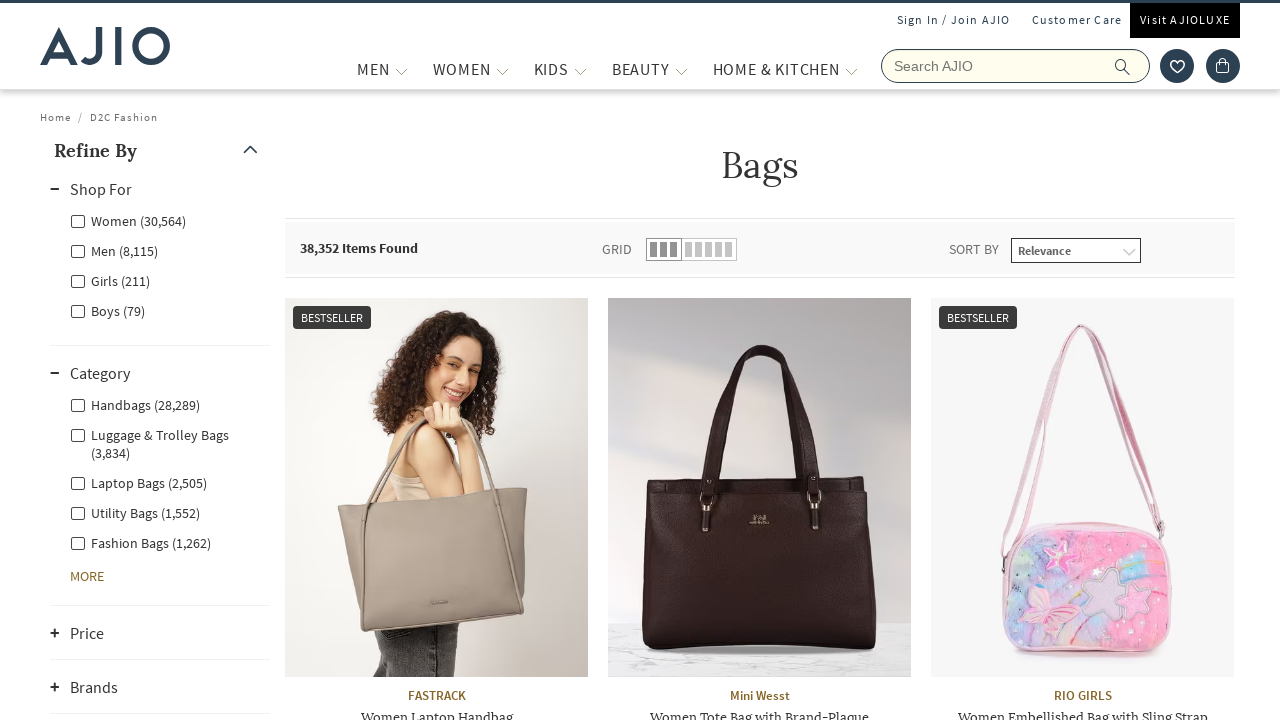

Clicked Men gender filter at (114, 250) on xpath=//input[@id='Men']/parent::div/label
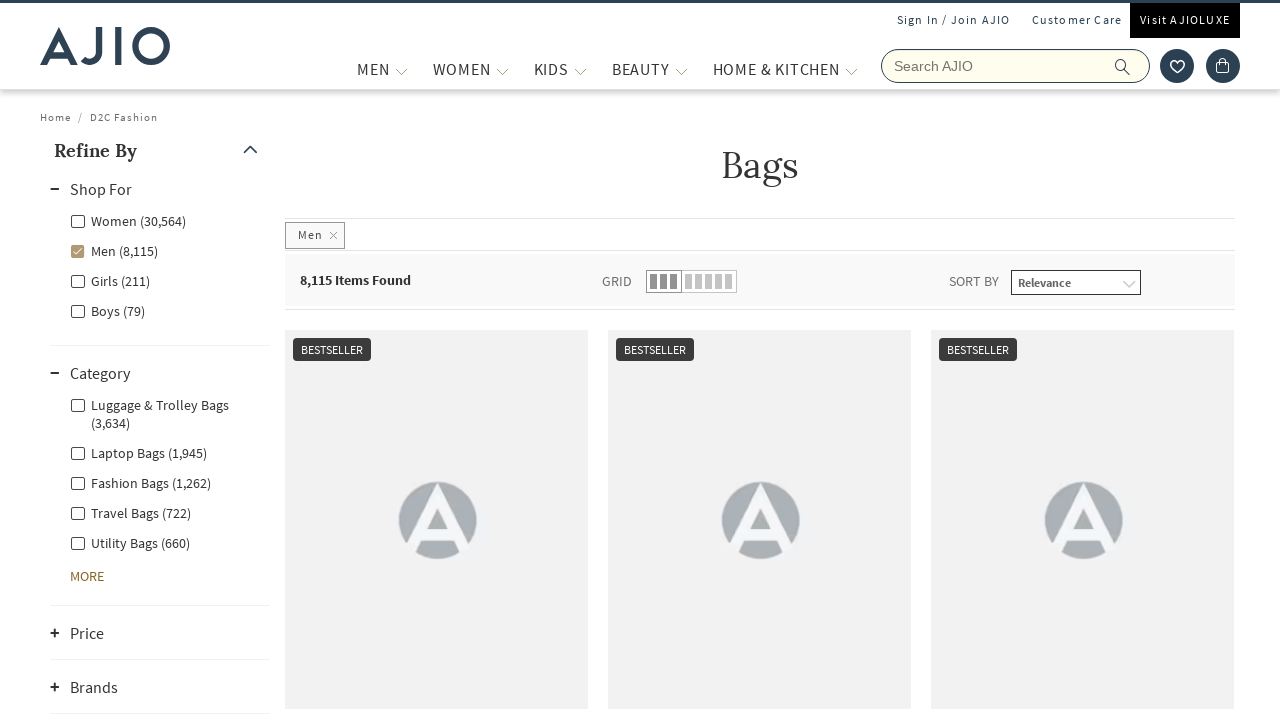

Waited for page to update after gender filter
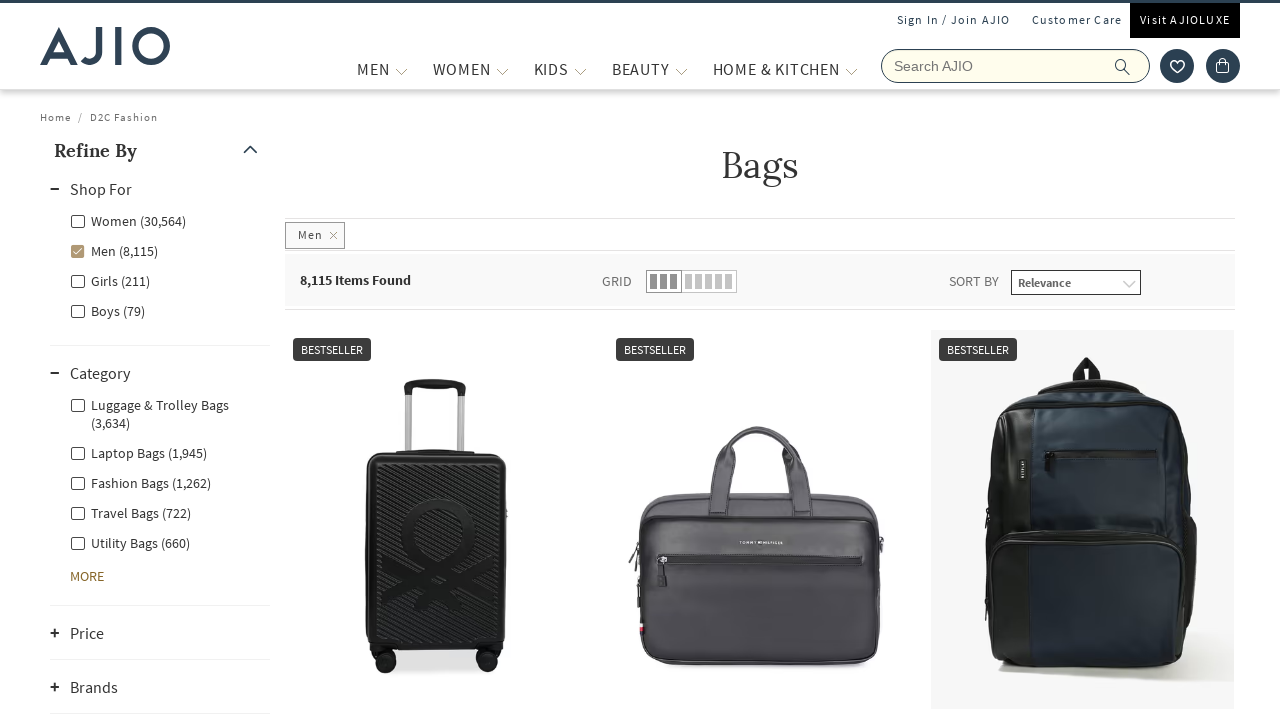

Clicked Fashion Bags category filter at (140, 482) on xpath=//label[@for='Men - Fashion Bags']
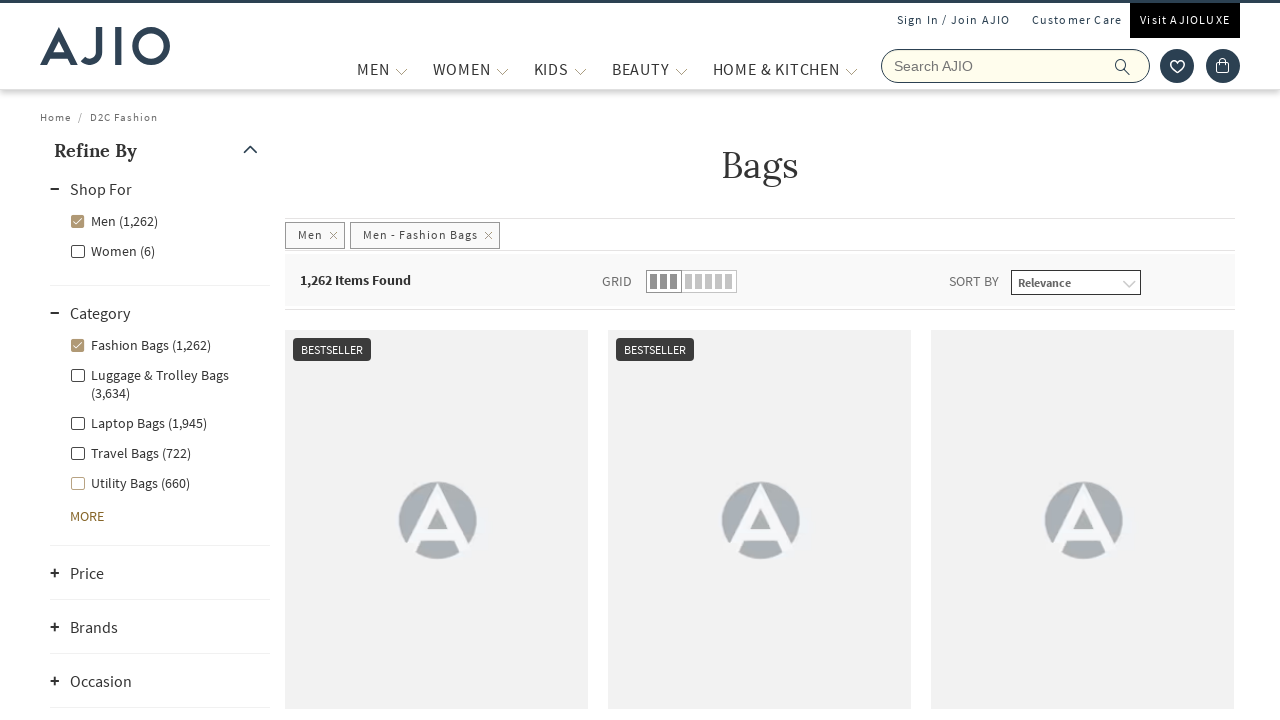

Waited for filtered results to load
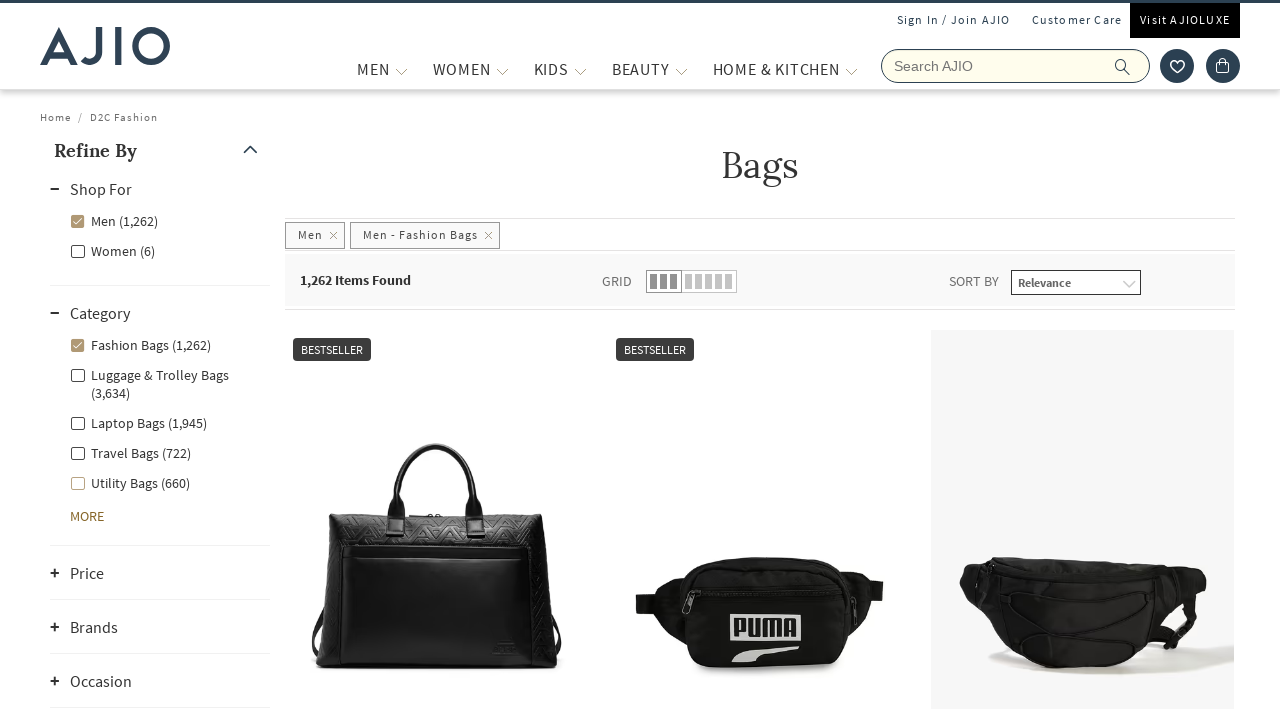

Verified item count is displayed
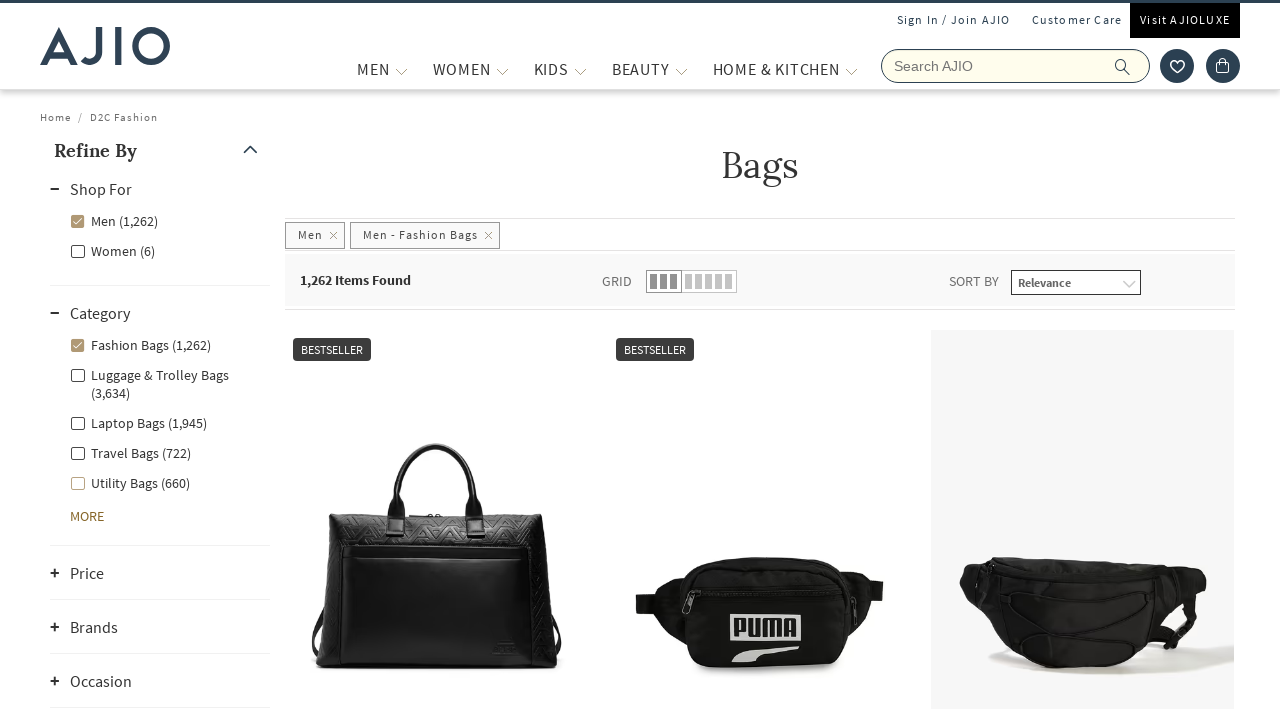

Verified brand names are displayed
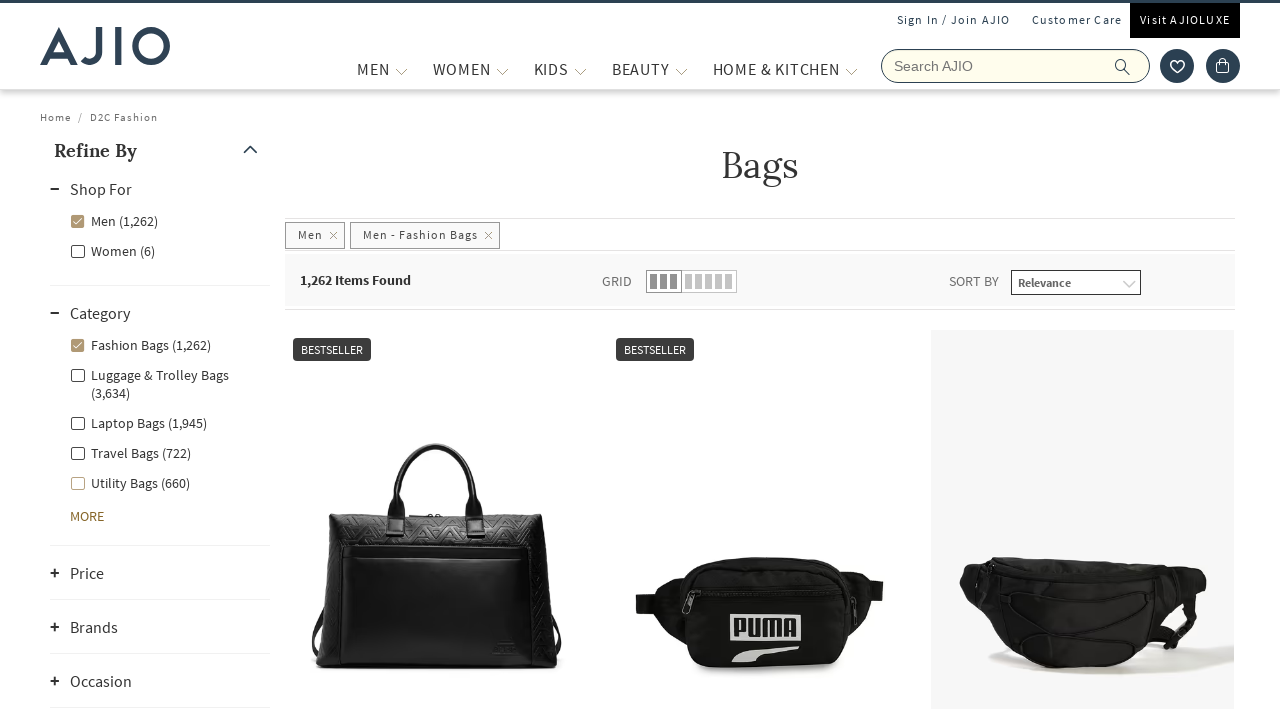

Verified bag names are displayed
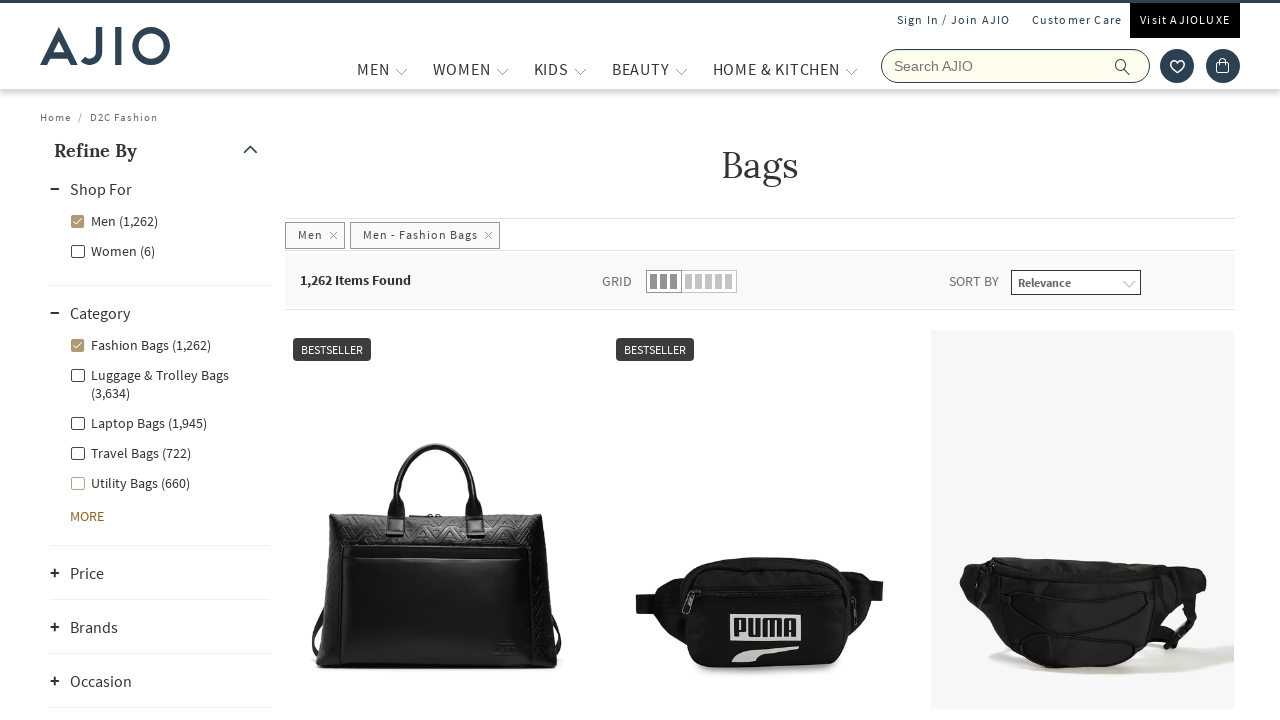

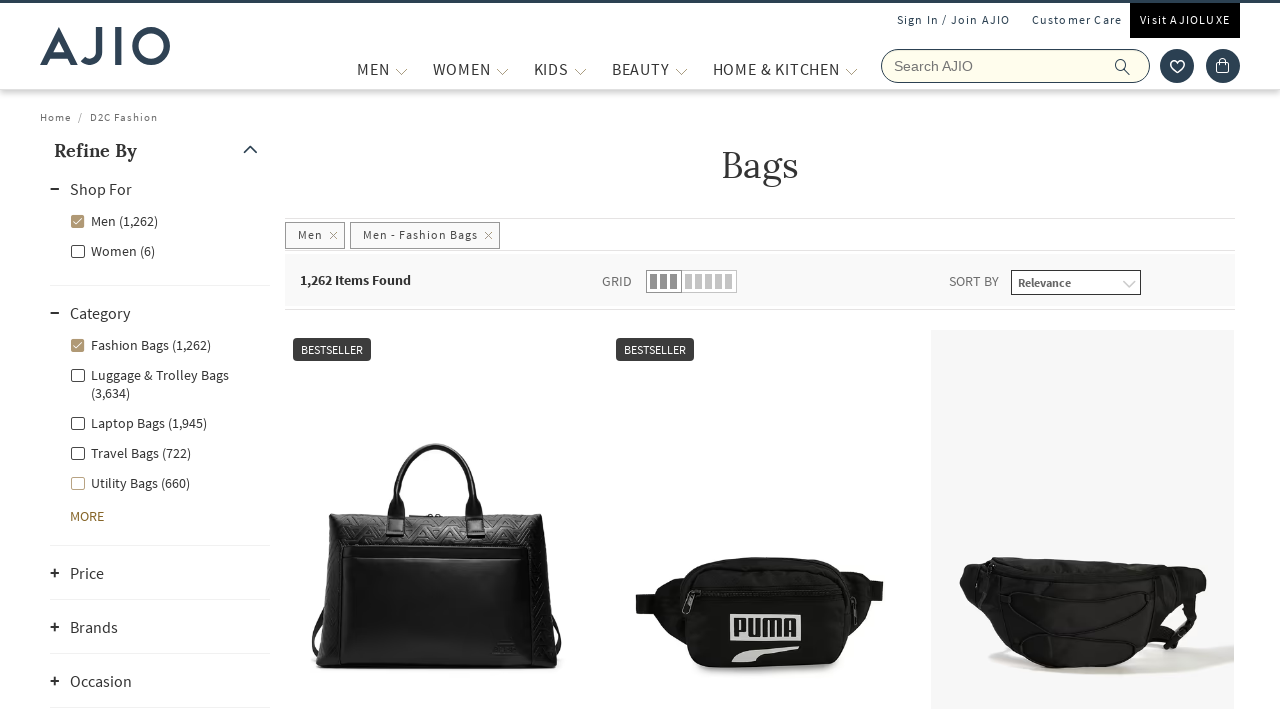